Navigates to the DemoQA homepage, scrolls down, and clicks on the Forms section link to visit the forms page.

Starting URL: https://demoqa.com/

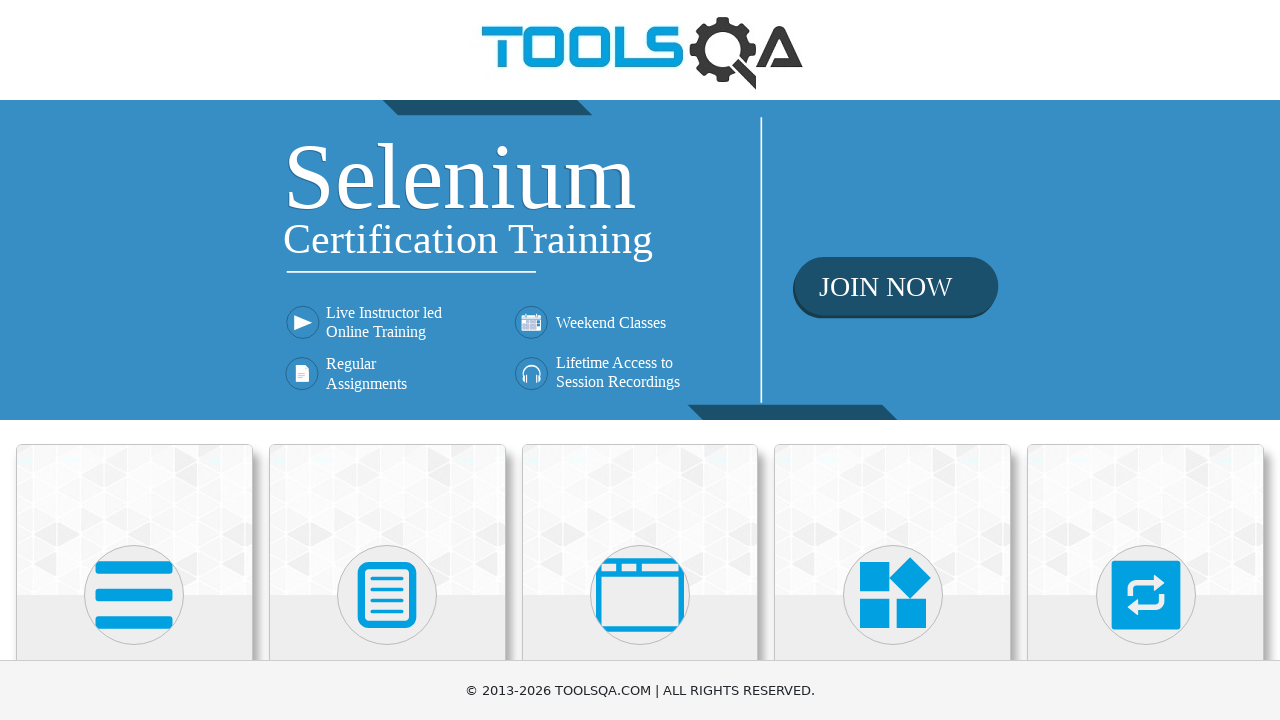

Scrolled down to make the Forms card visible
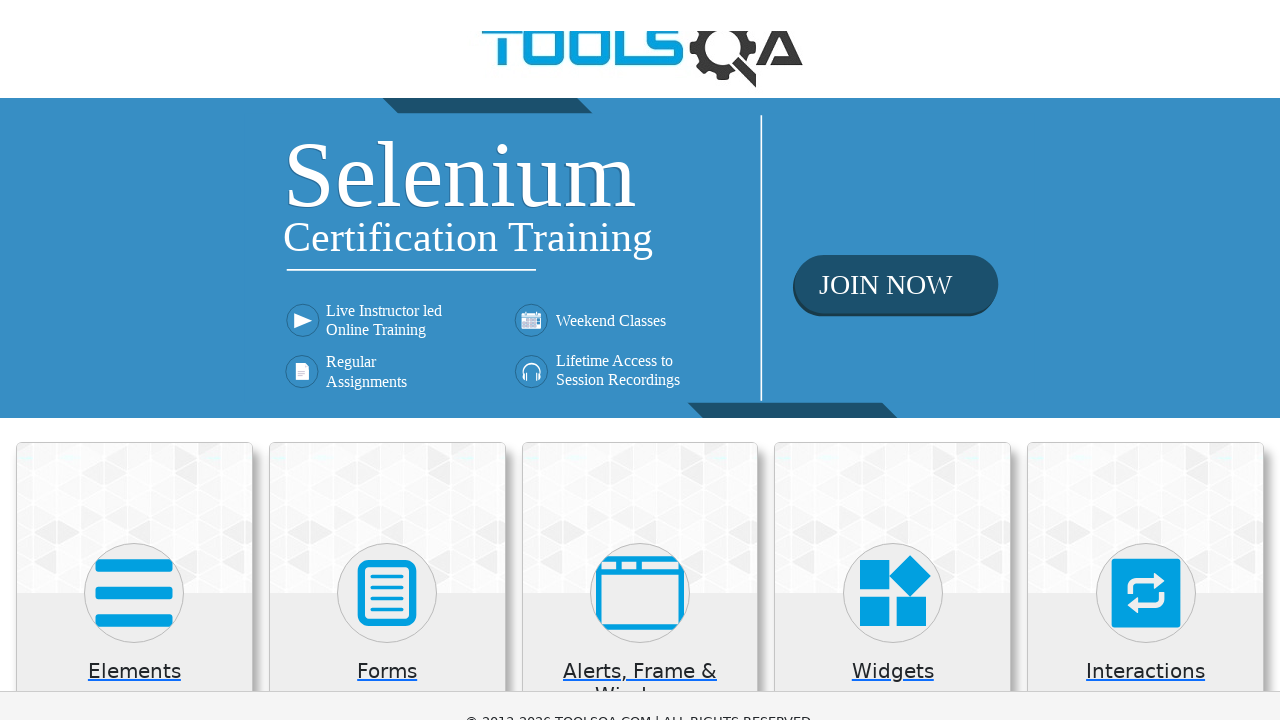

Clicked on the Forms section link at (387, 473) on xpath=//h5[text()='Forms']
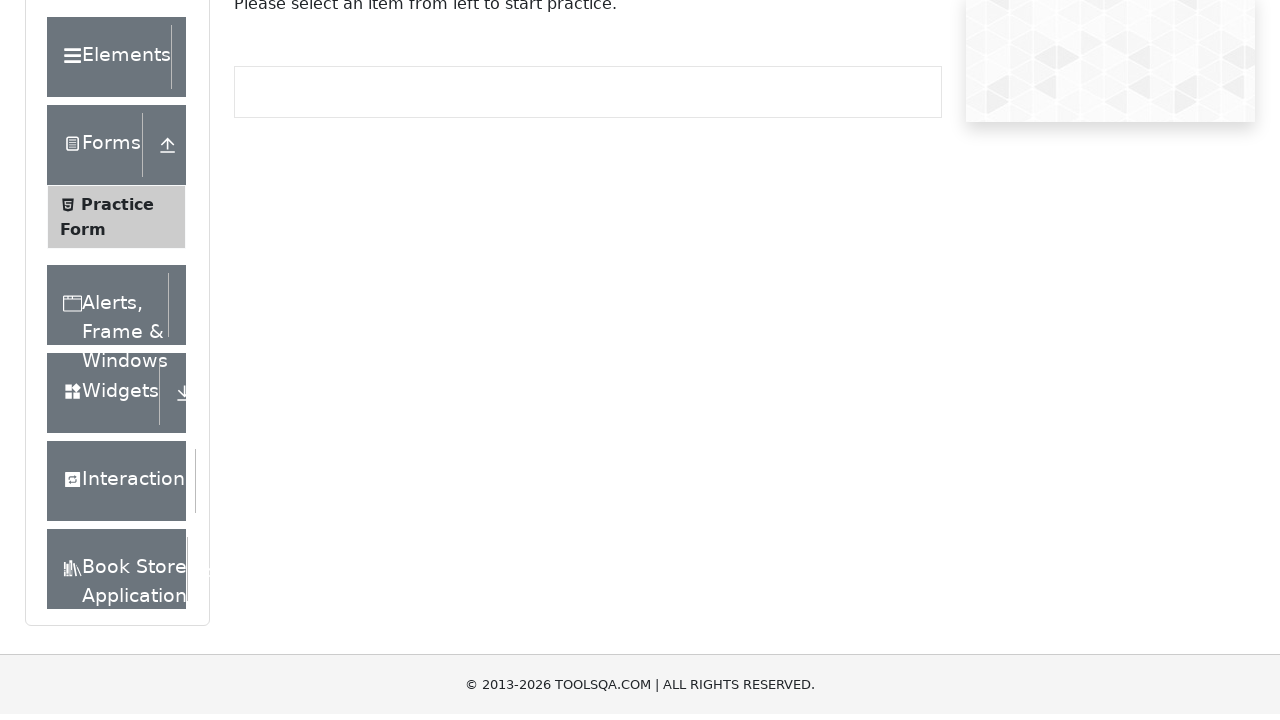

Waited for navigation to complete and Forms page loaded
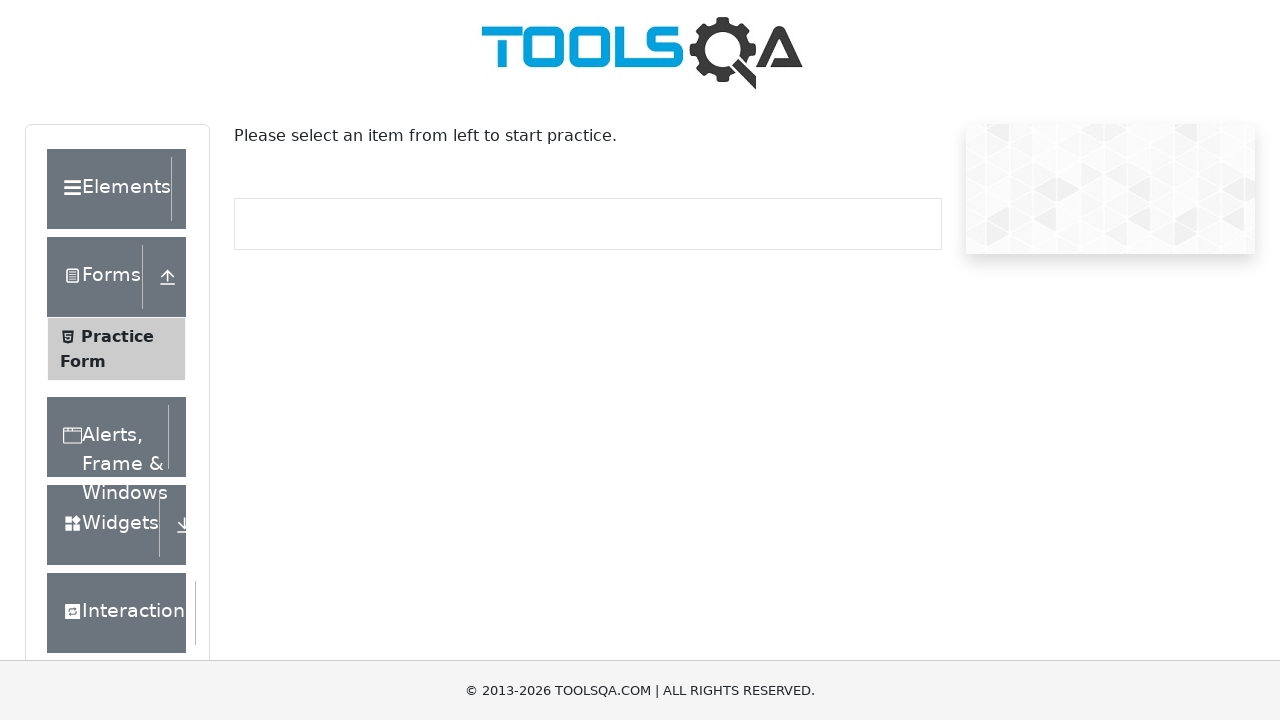

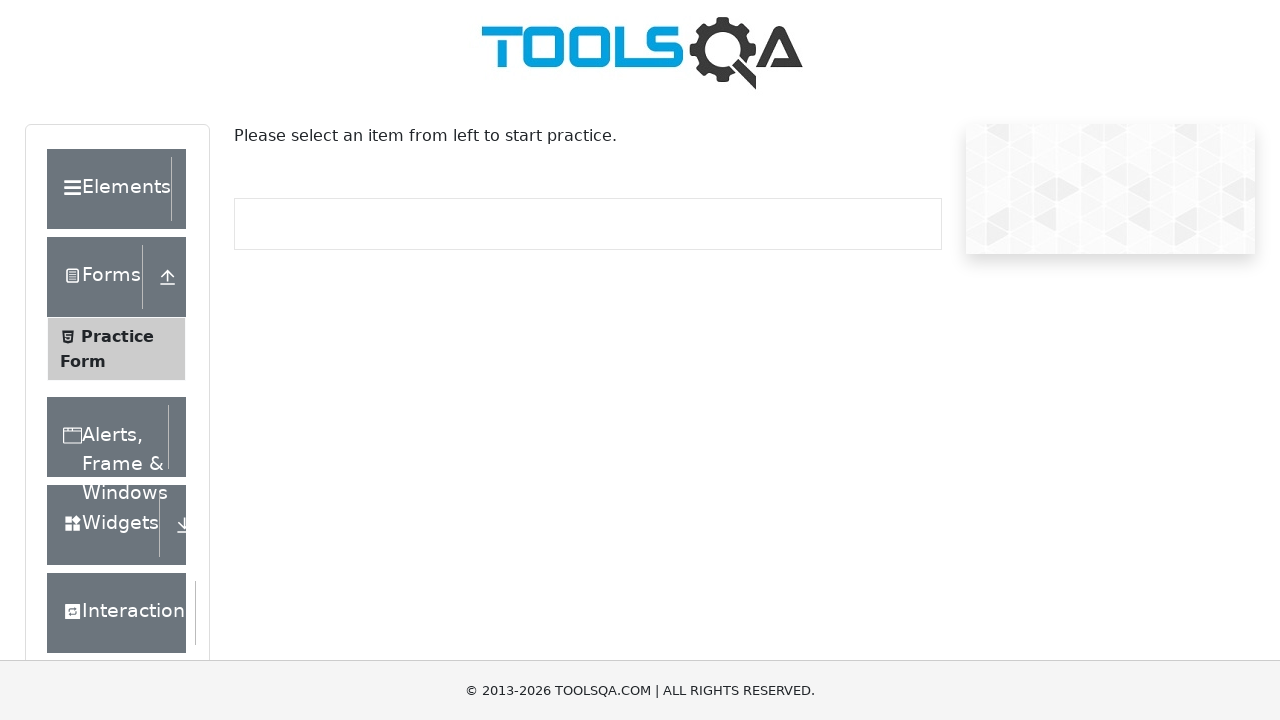